Navigates to the page and verifies the page title is accessible

Starting URL: https://eta-new.allheartweb.info/

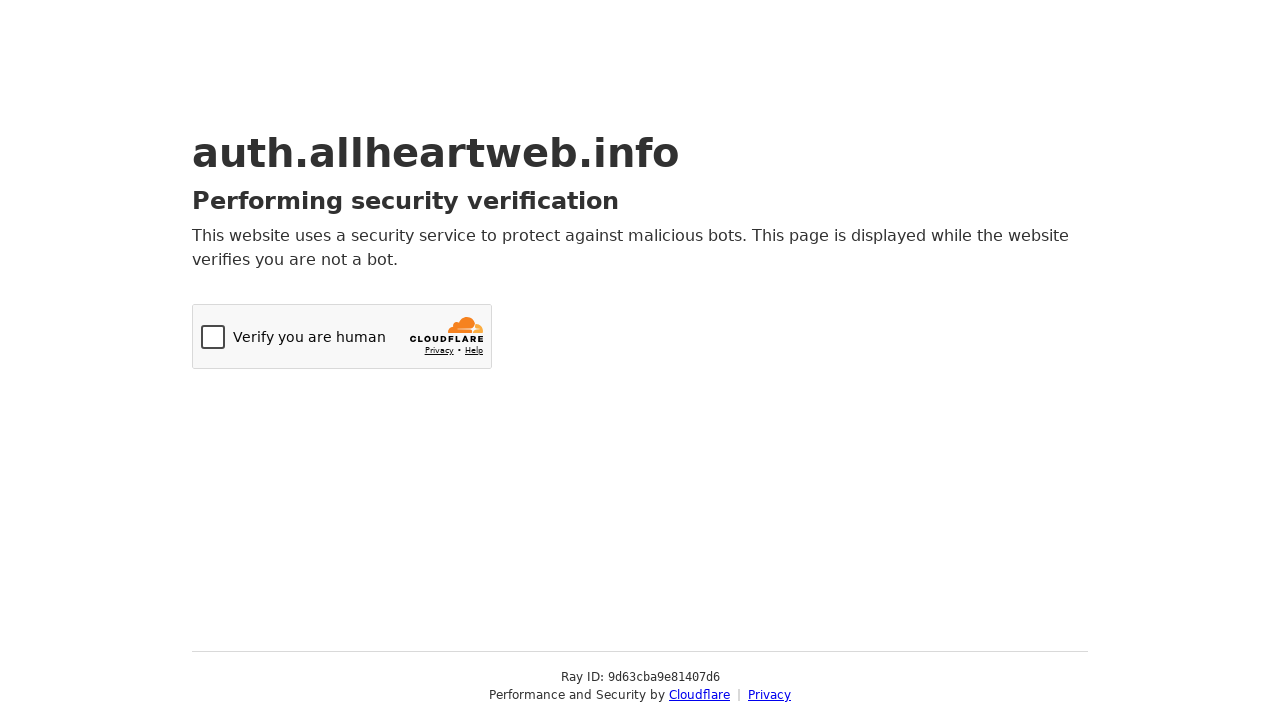

Navigated to https://eta-new.allheartweb.info/
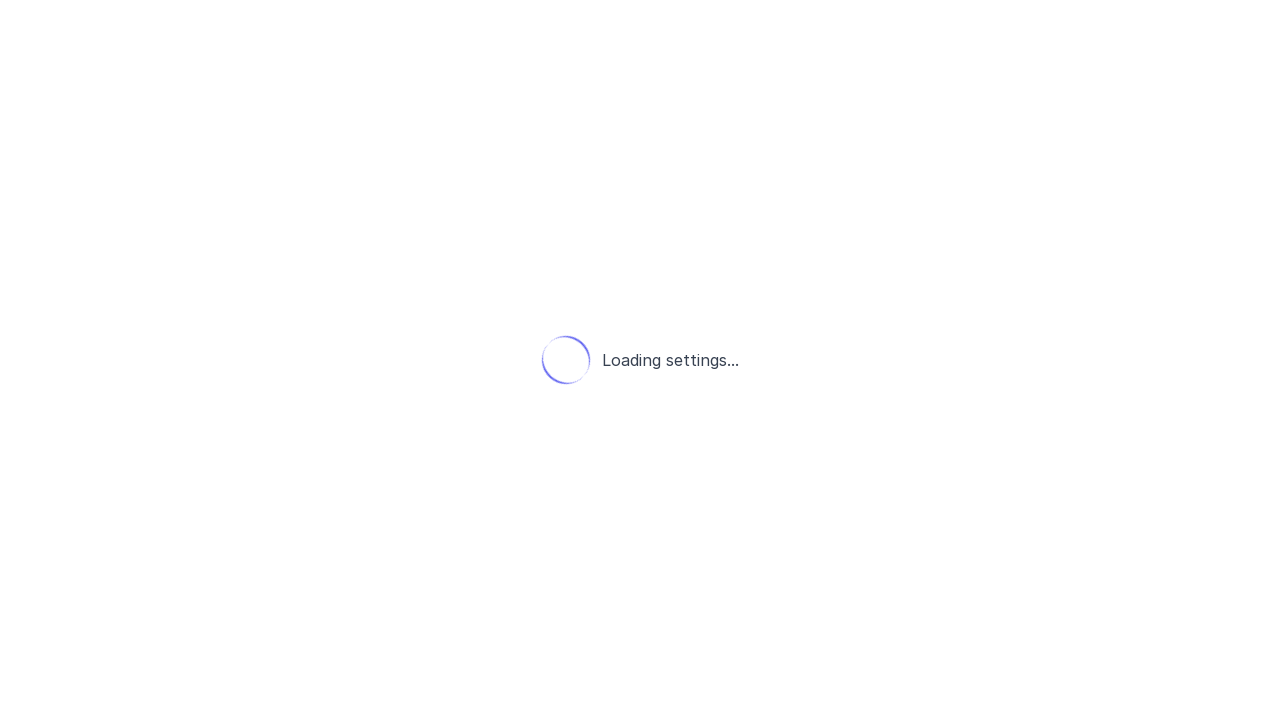

Retrieved page title: AllHeart Web
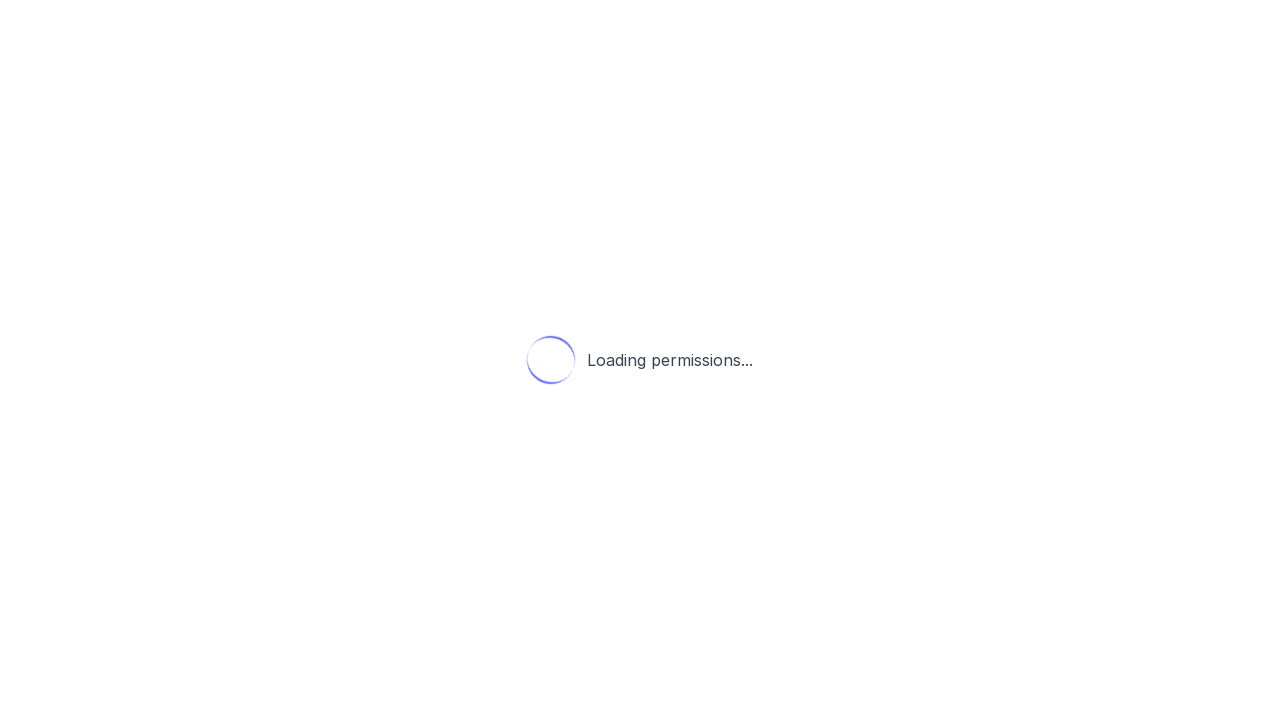

Printed page title to console
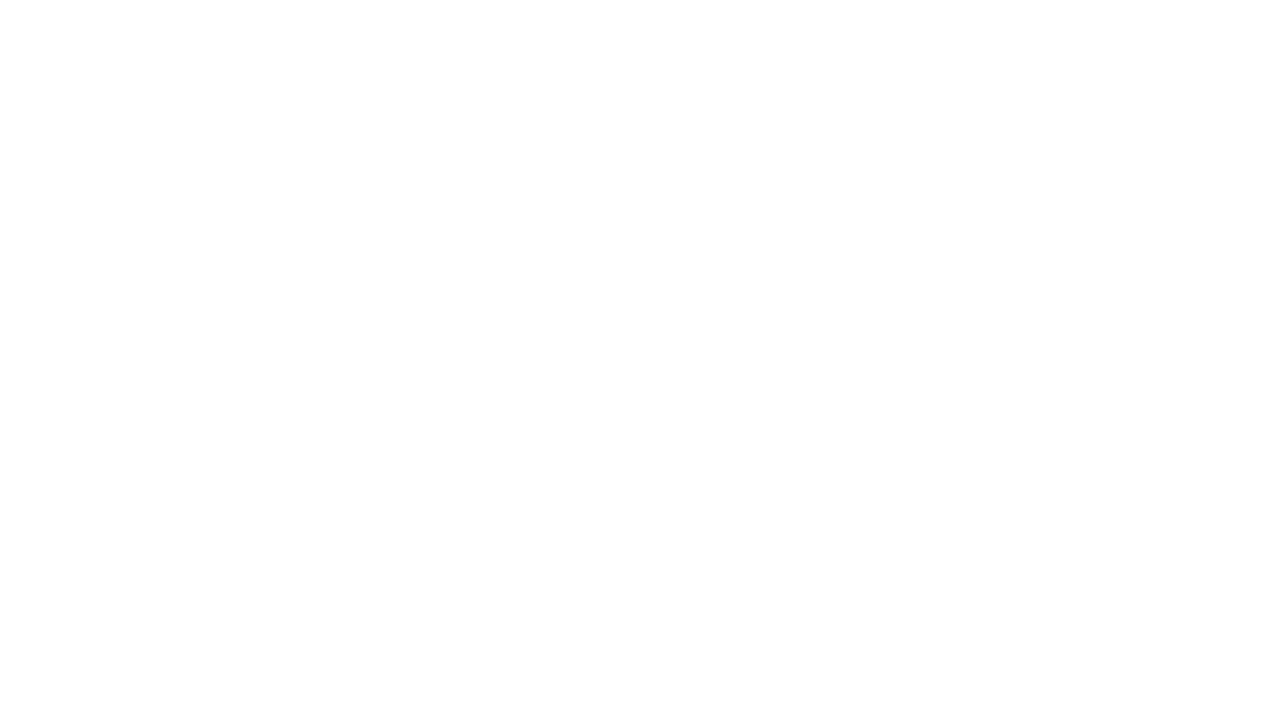

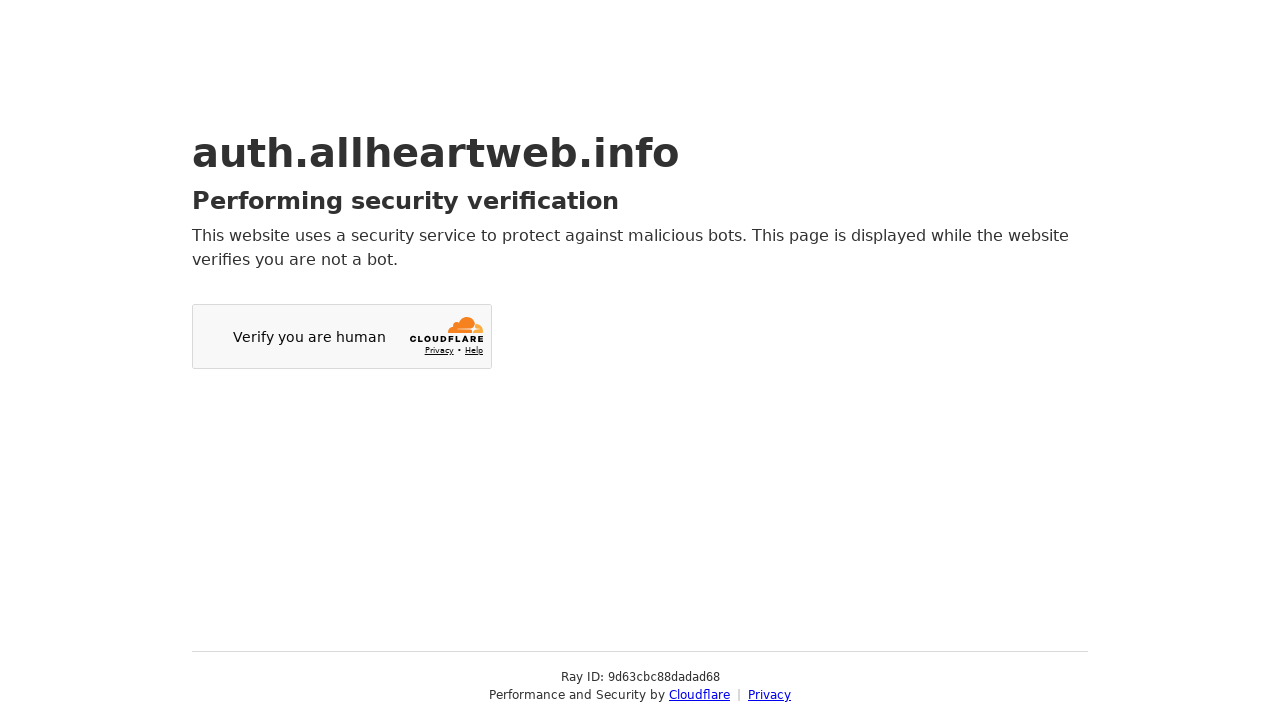